Tests various types of JavaScript alert interactions including simple alerts, timed alerts, confirmation dialogs, and prompt dialogs

Starting URL: https://demoqa.com/alerts

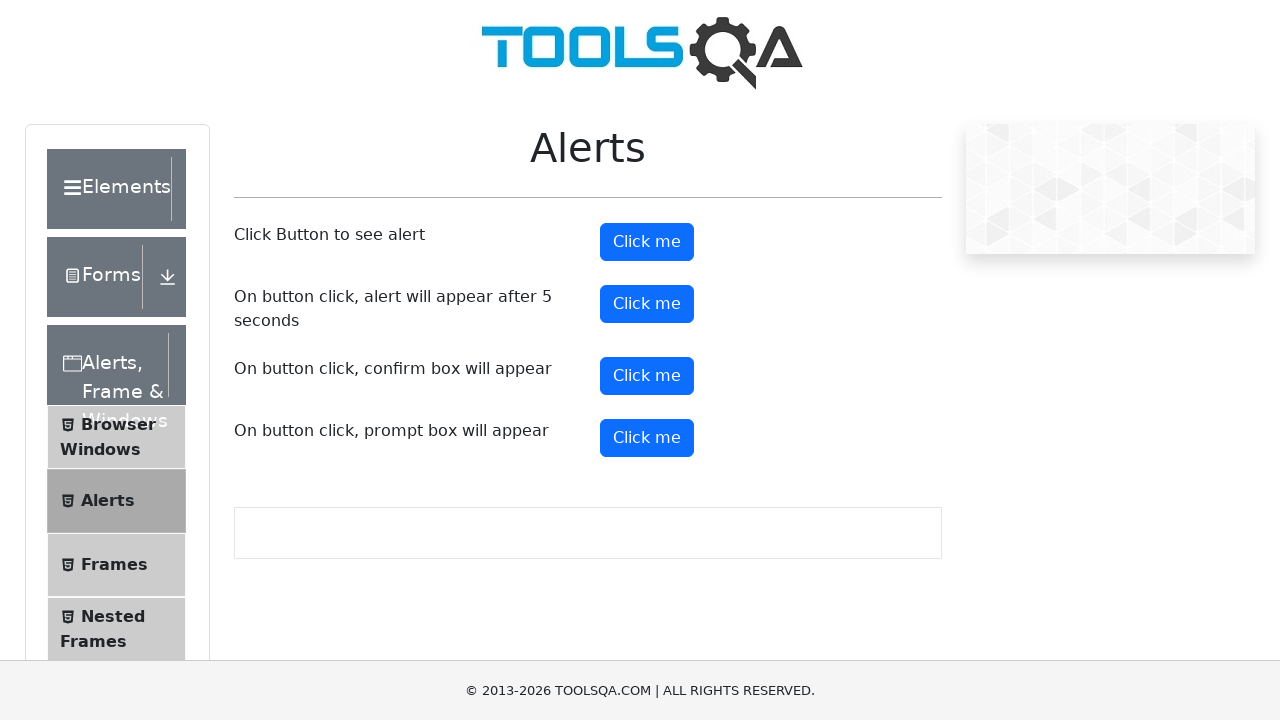

Clicked simple alert button at (647, 242) on #alertButton
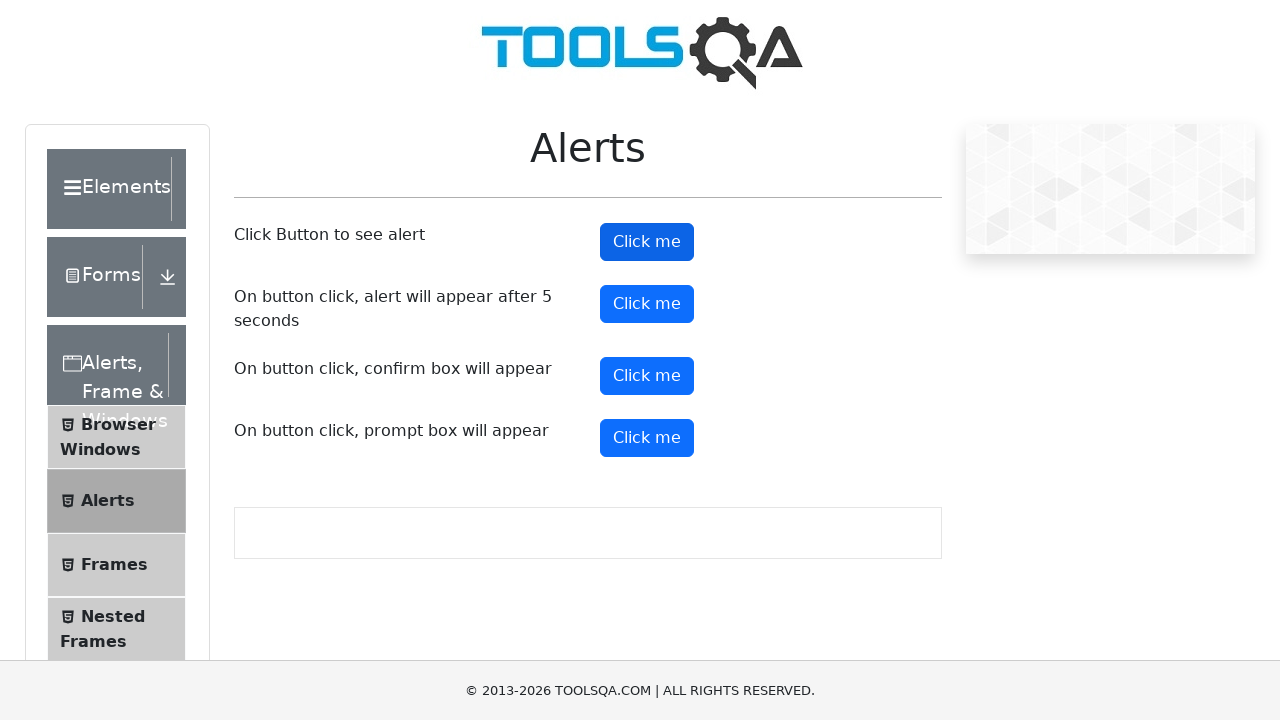

Set up dialog handler to accept simple alert
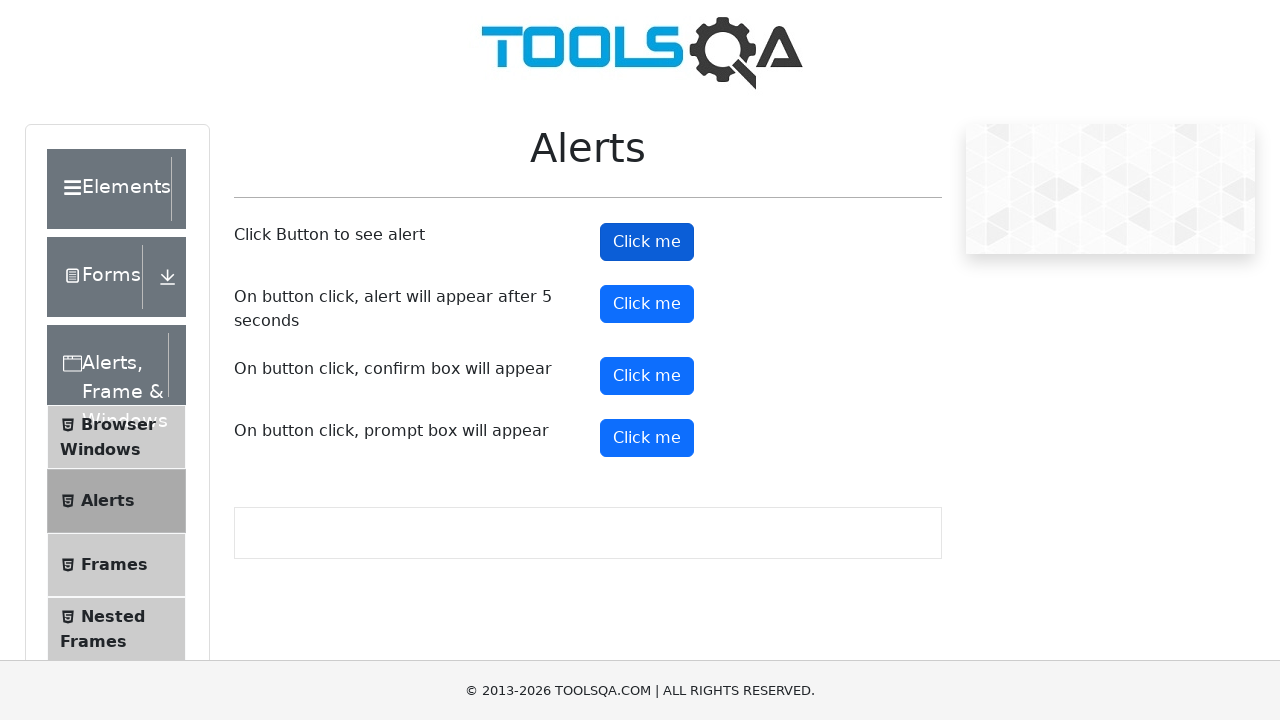

Clicked timed alert button at (647, 304) on #timerAlertButton
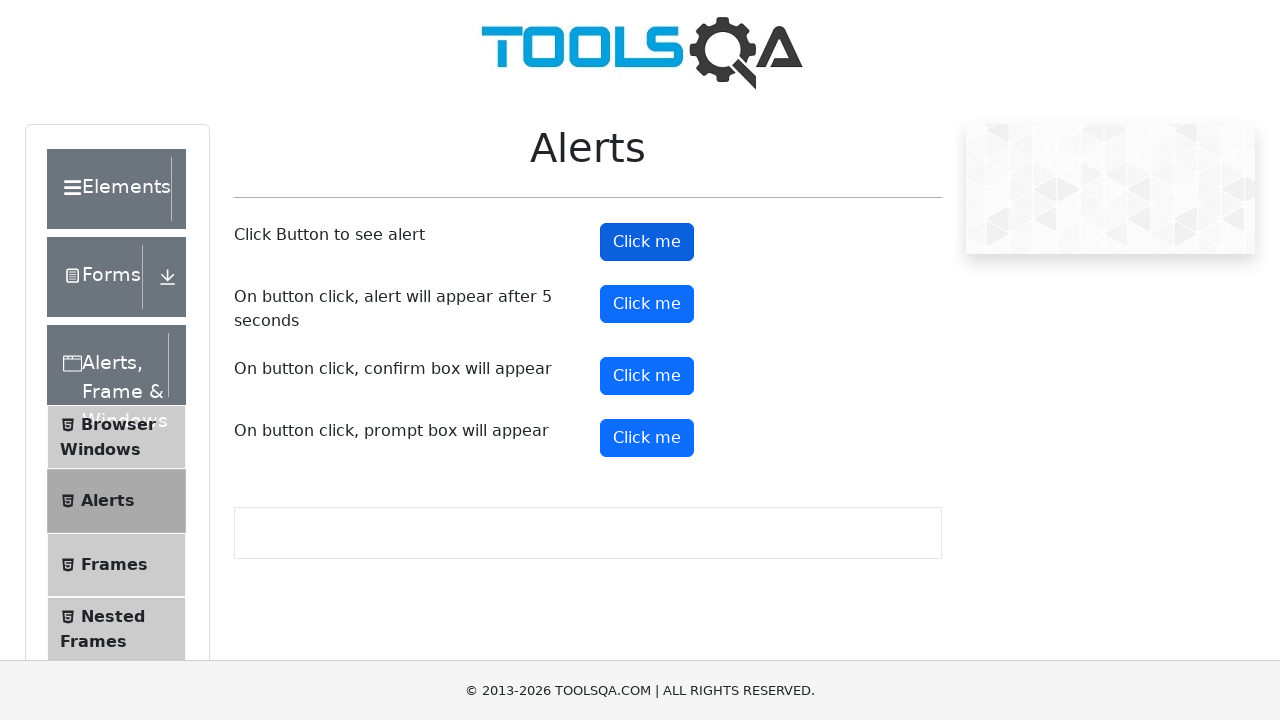

Waited 6 seconds for timed alert to appear
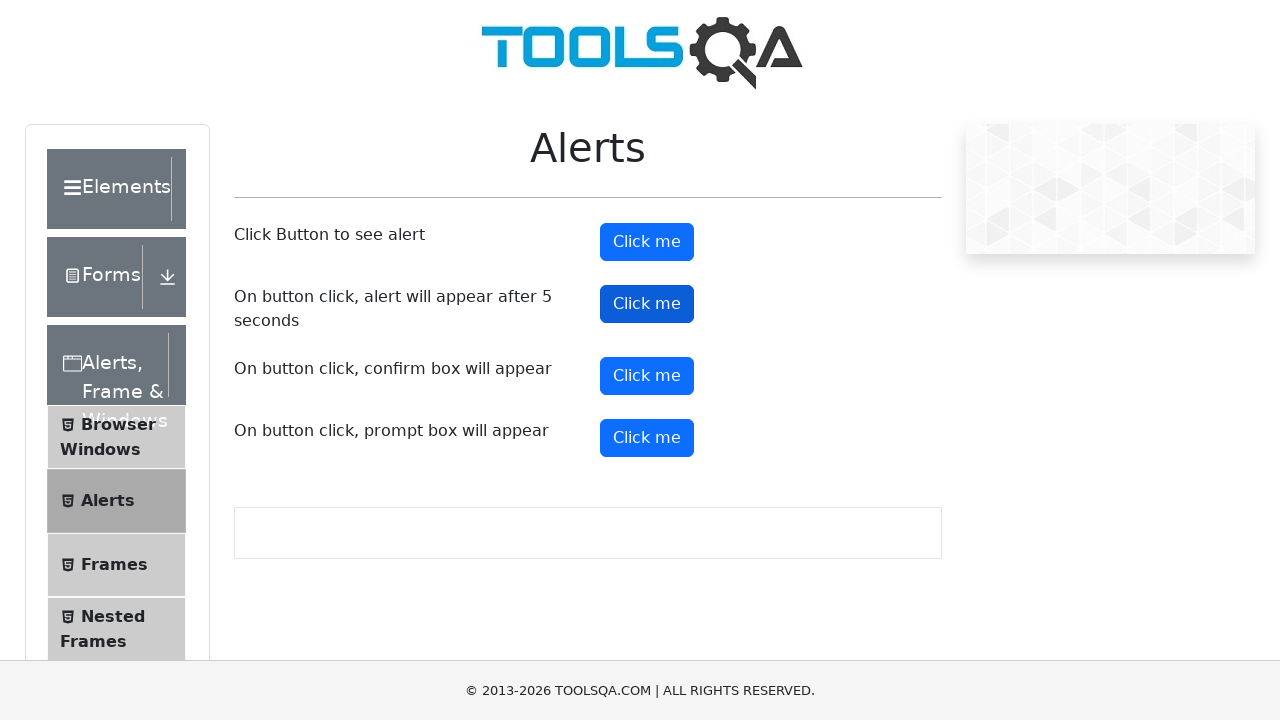

Set up dialog handler to dismiss timed alert
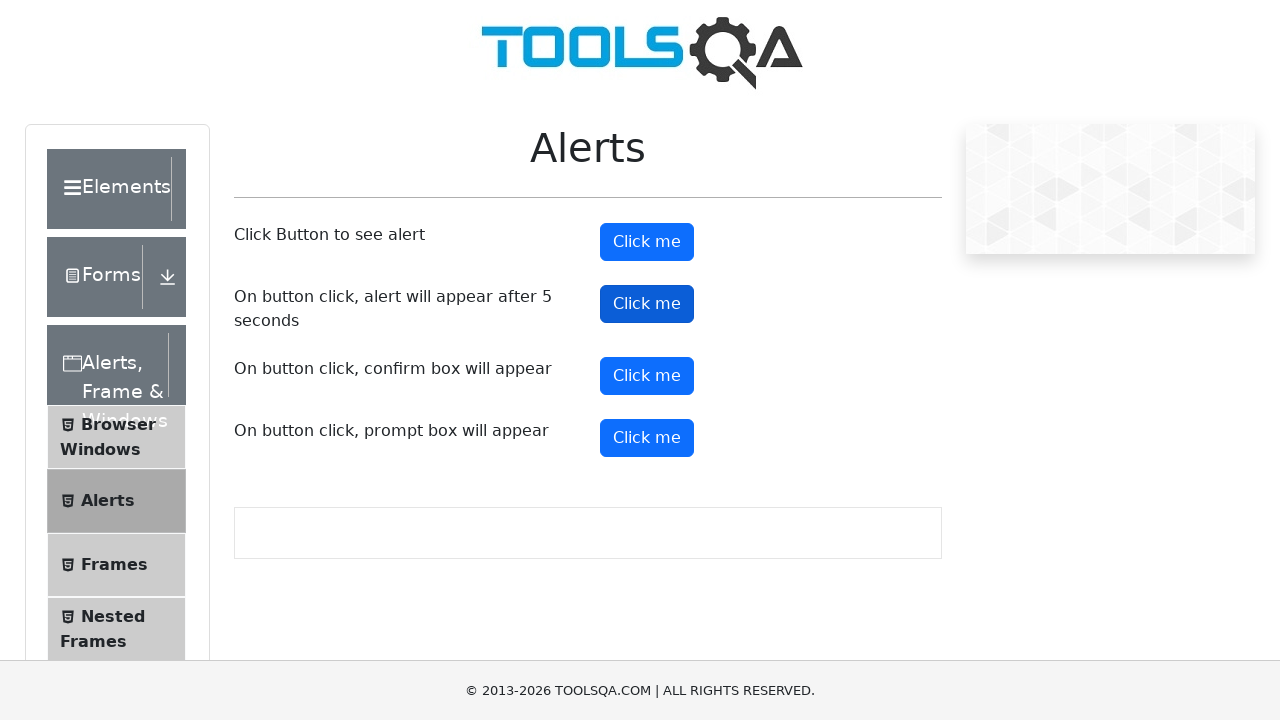

Clicked confirmation dialog button at (647, 376) on #confirmButton
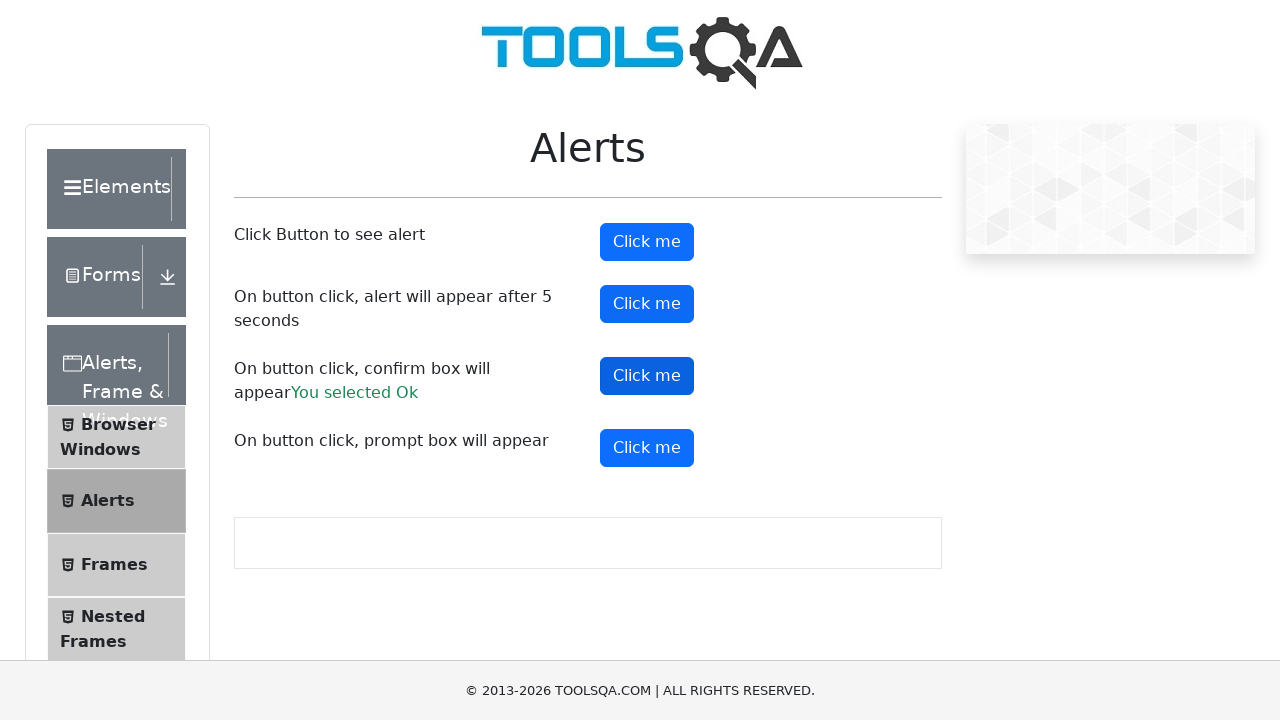

Set up dialog handler to accept confirmation dialog
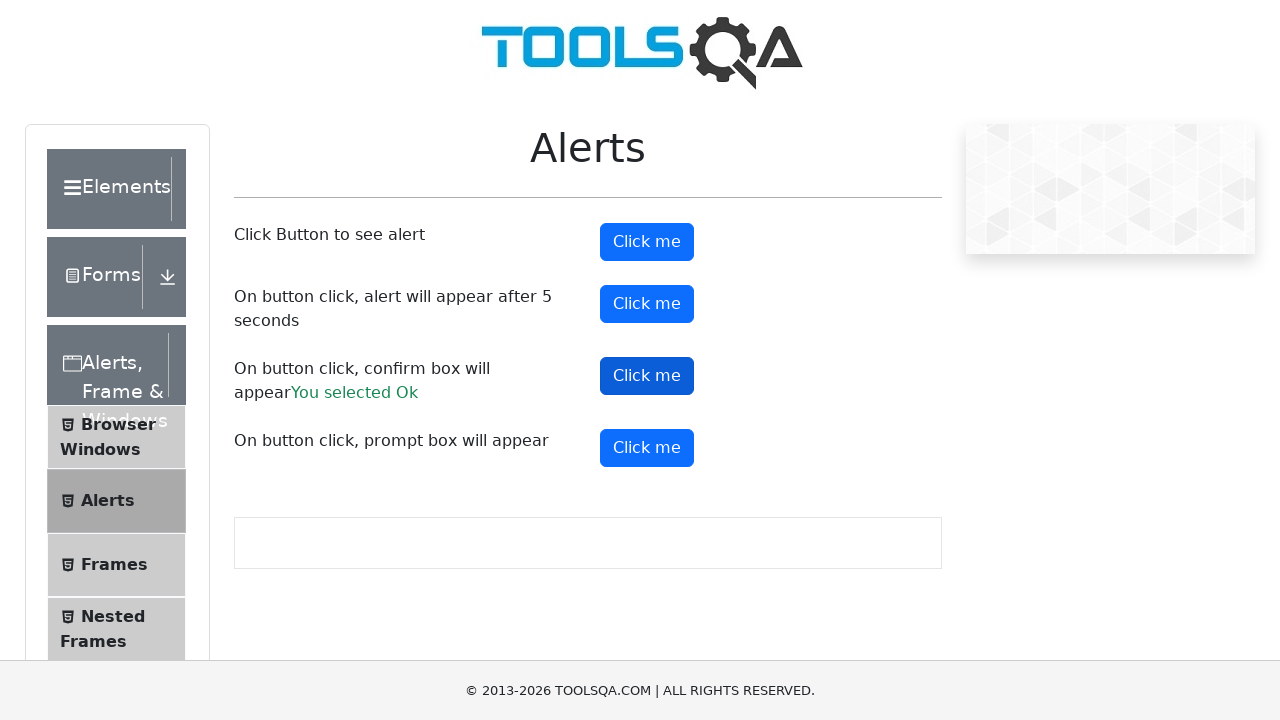

Set up dialog handler to accept prompt dialog with 'test input text'
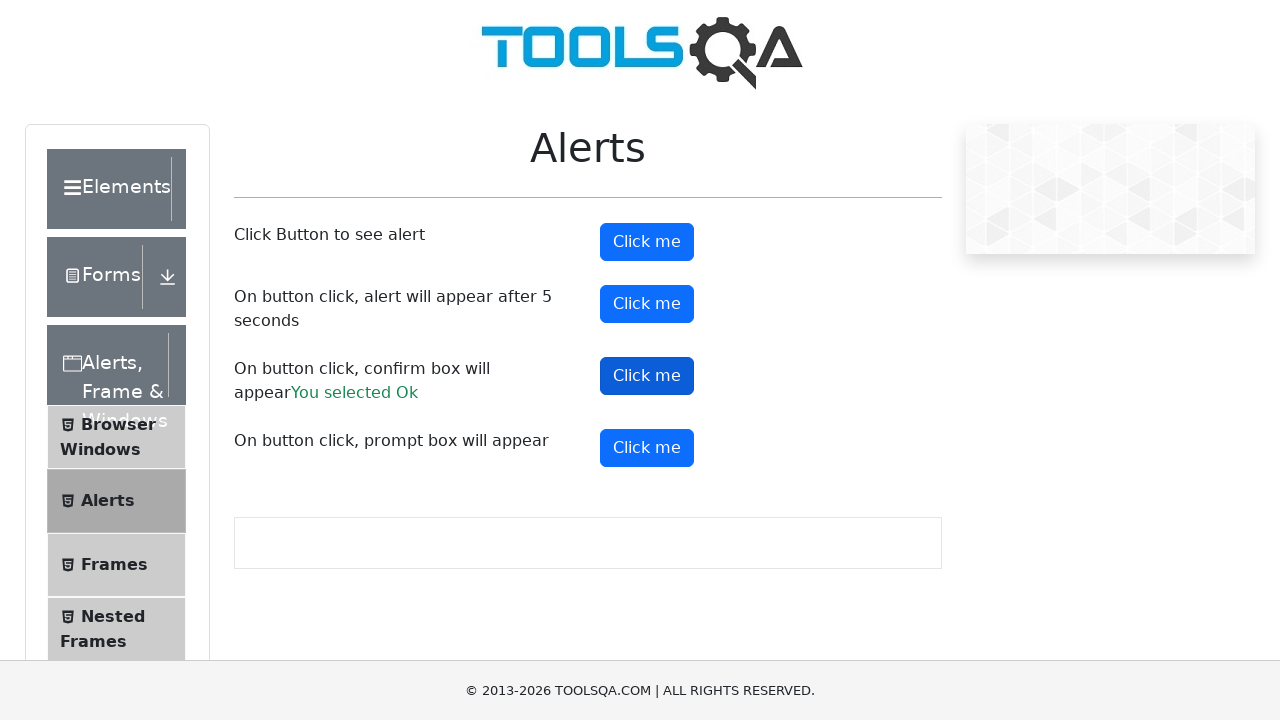

Clicked prompt dialog button at (647, 448) on #promtButton
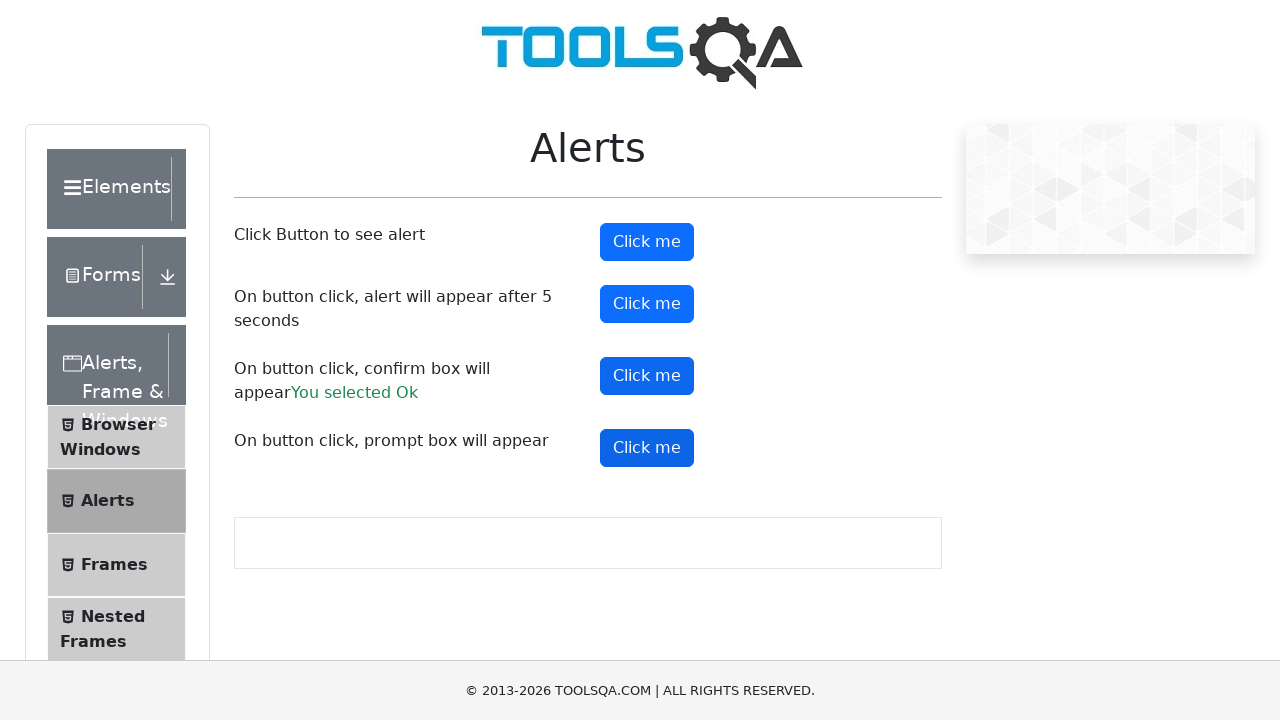

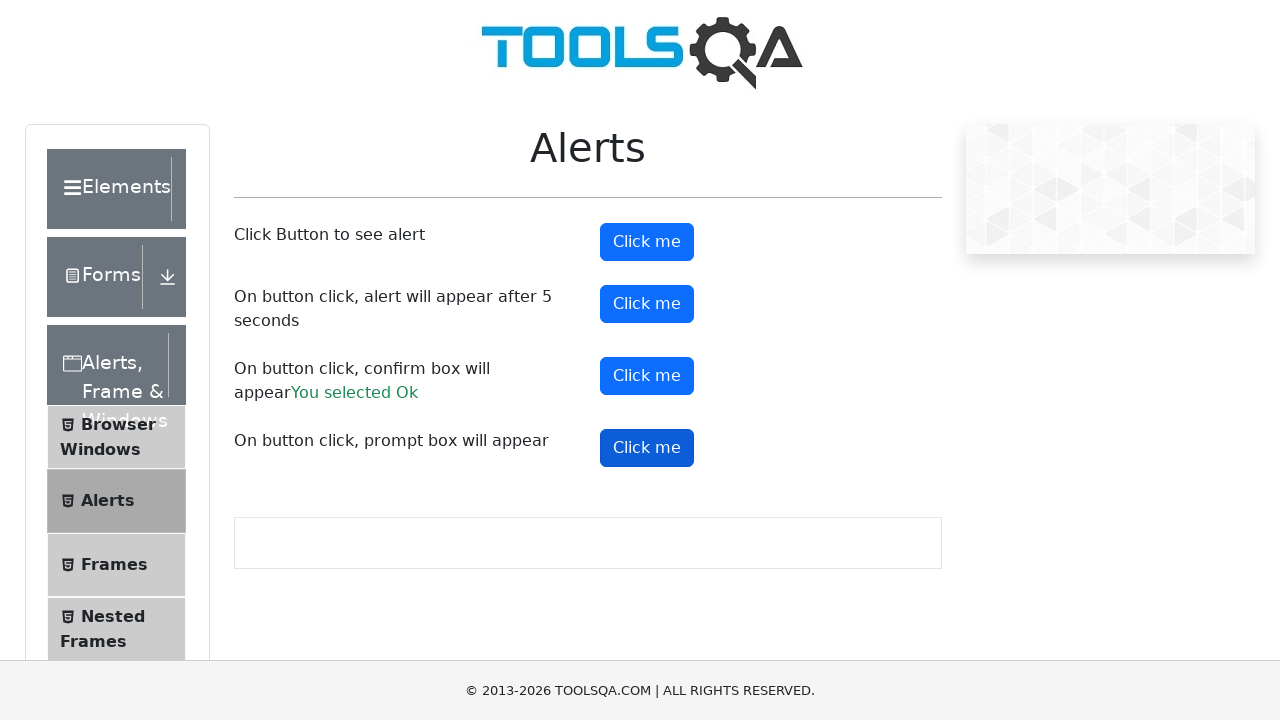